Navigates to xkcd.com and clicks the "Previous" comic navigation link

Starting URL: https://xkcd.com/

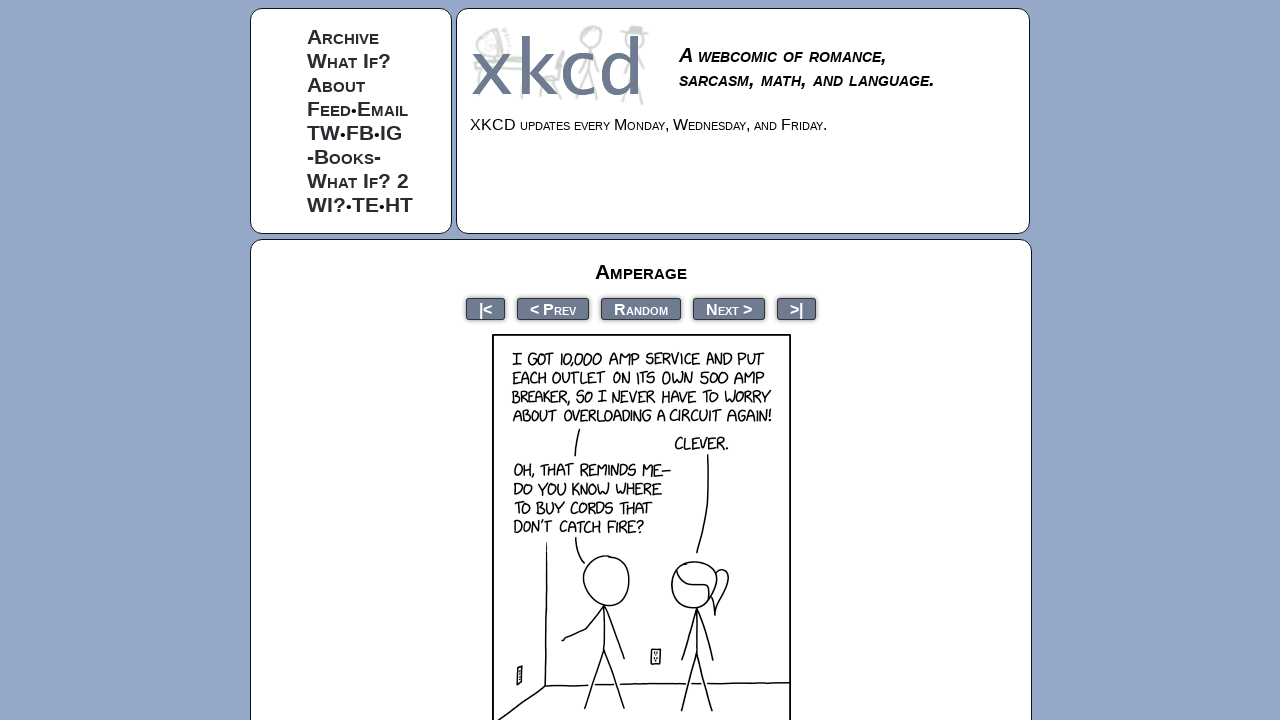

Navigated to xkcd.com homepage
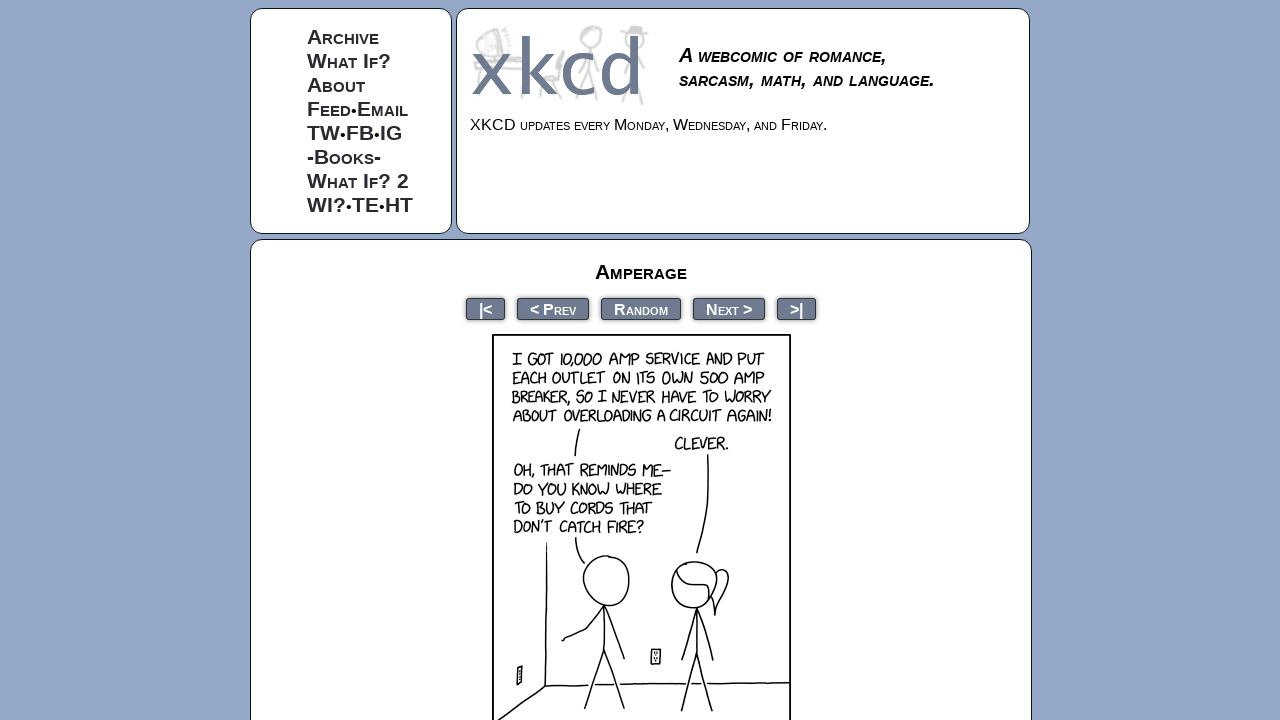

Clicked the 'Previous' comic navigation link at (553, 308) on text='< Prev'
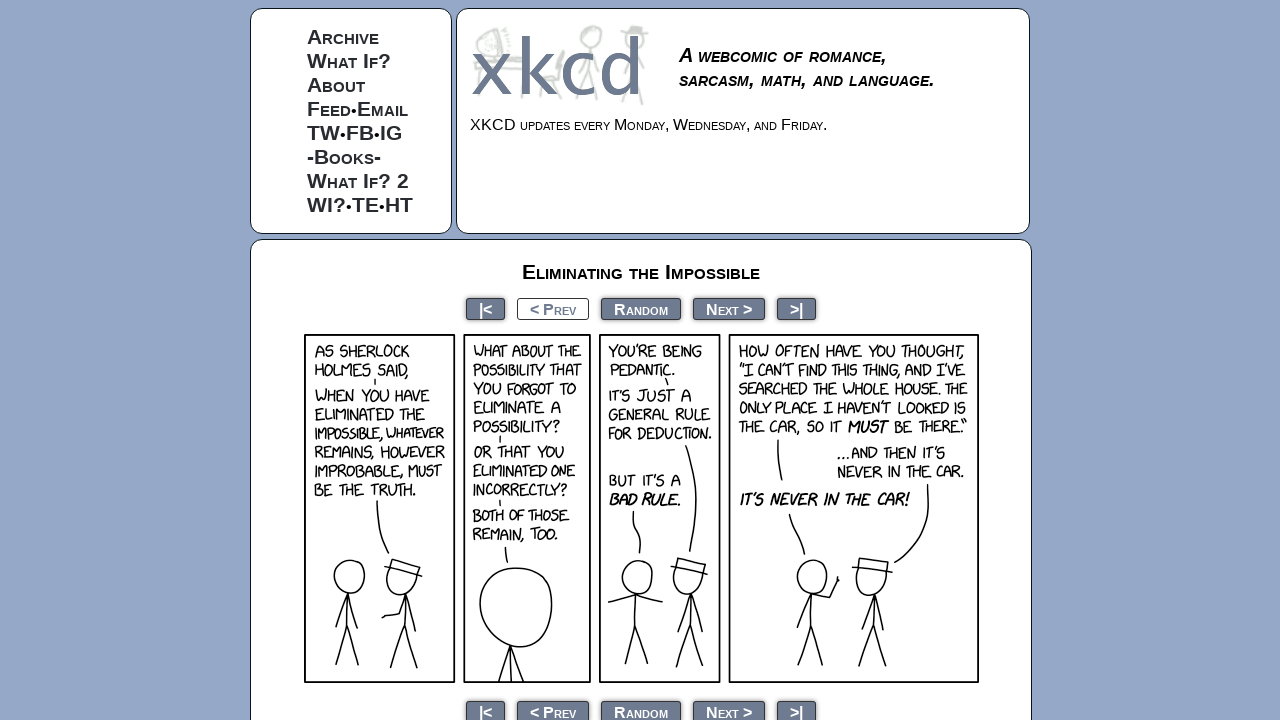

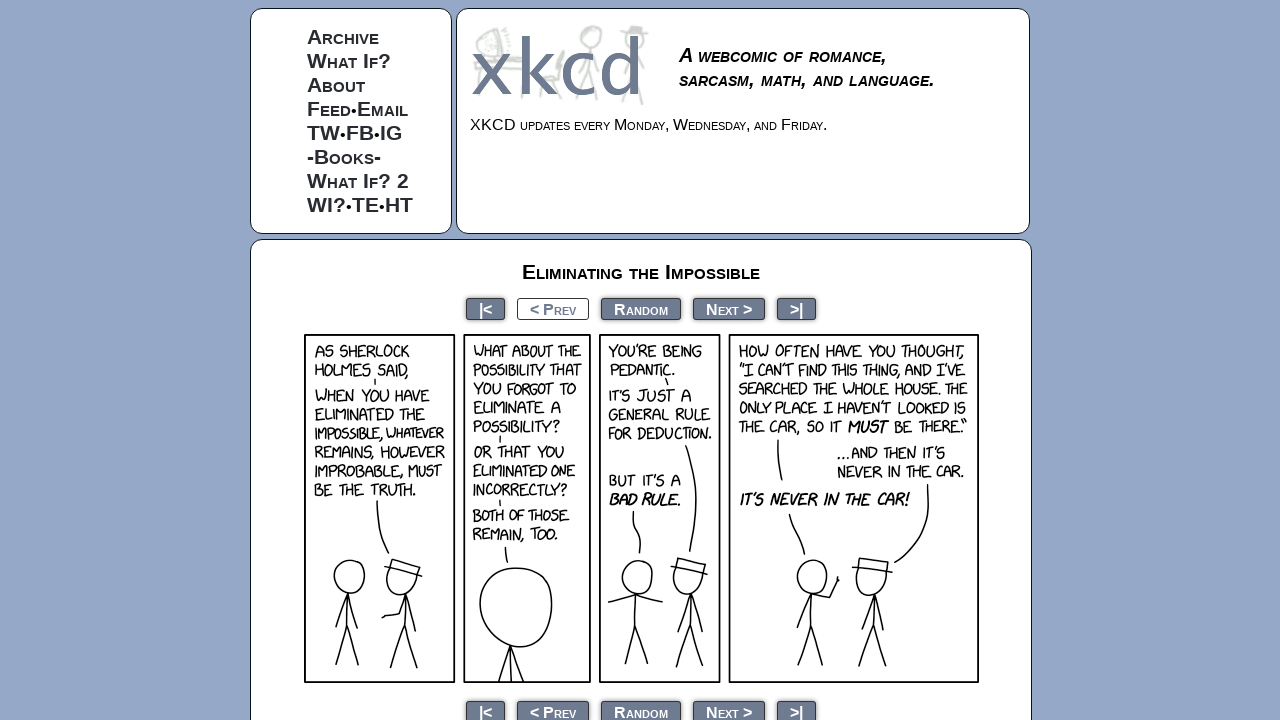